Tests the demoqa.com website by clicking on the Elements section and then clicking on an element with class "text" within it.

Starting URL: https://demoqa.com/

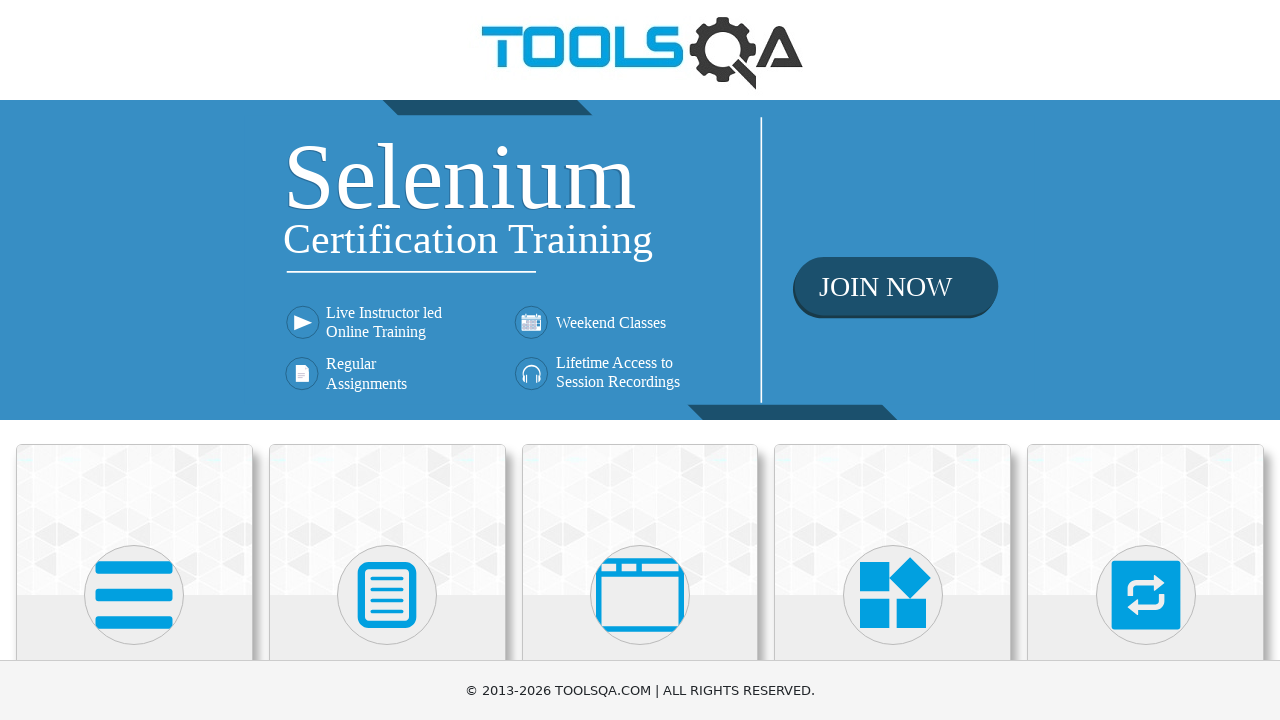

Scrolled down the page by 300 pixels
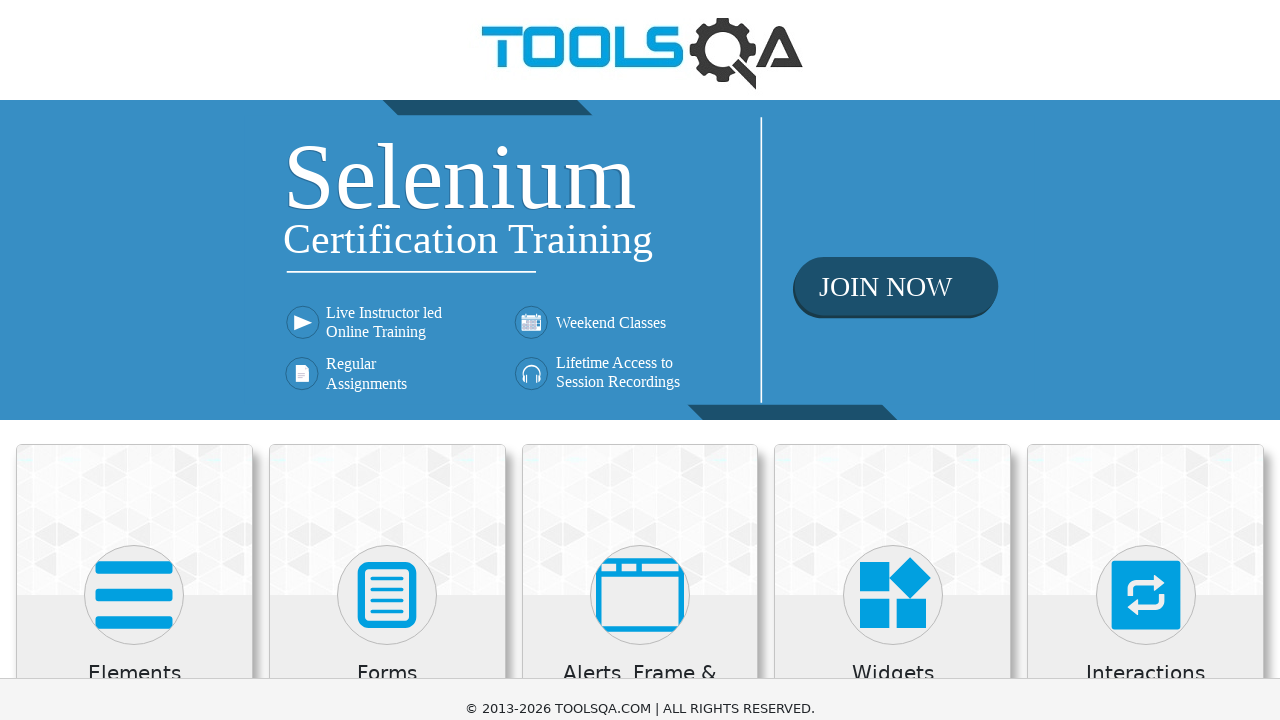

Clicked on the Elements section at (134, 373) on xpath=//h5[text()='Elements']
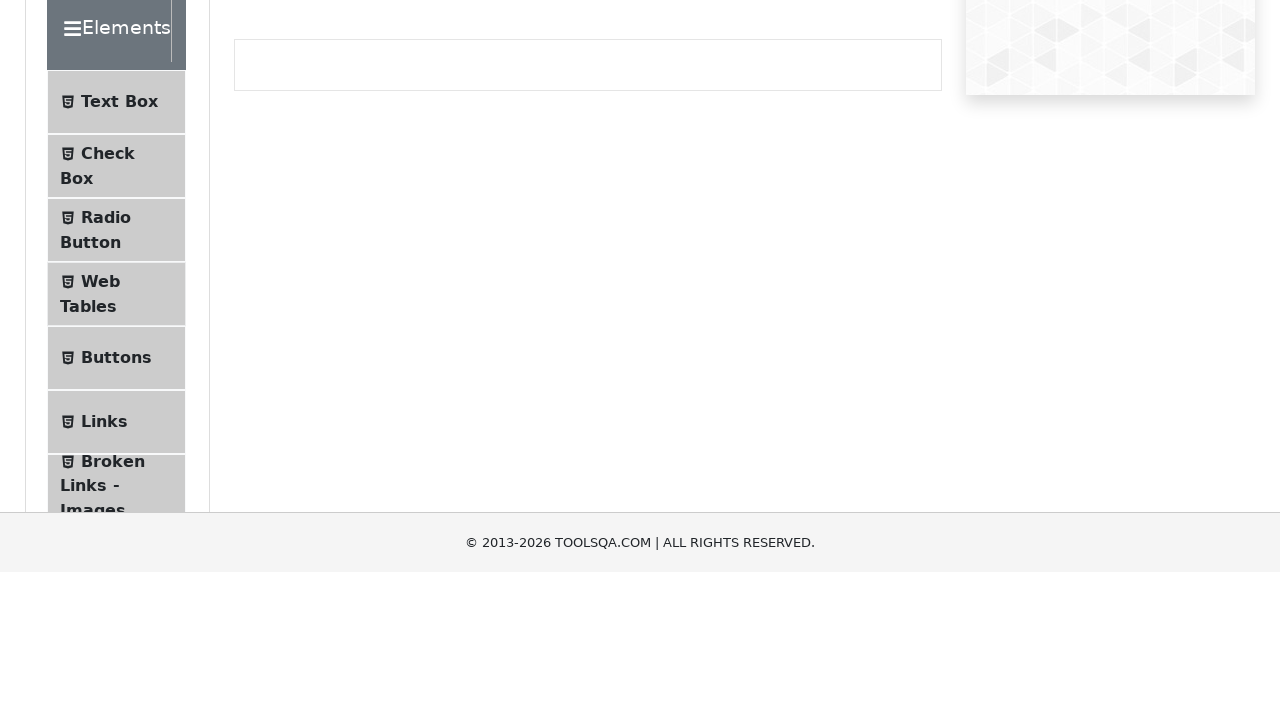

Waited for element with class 'text' to load
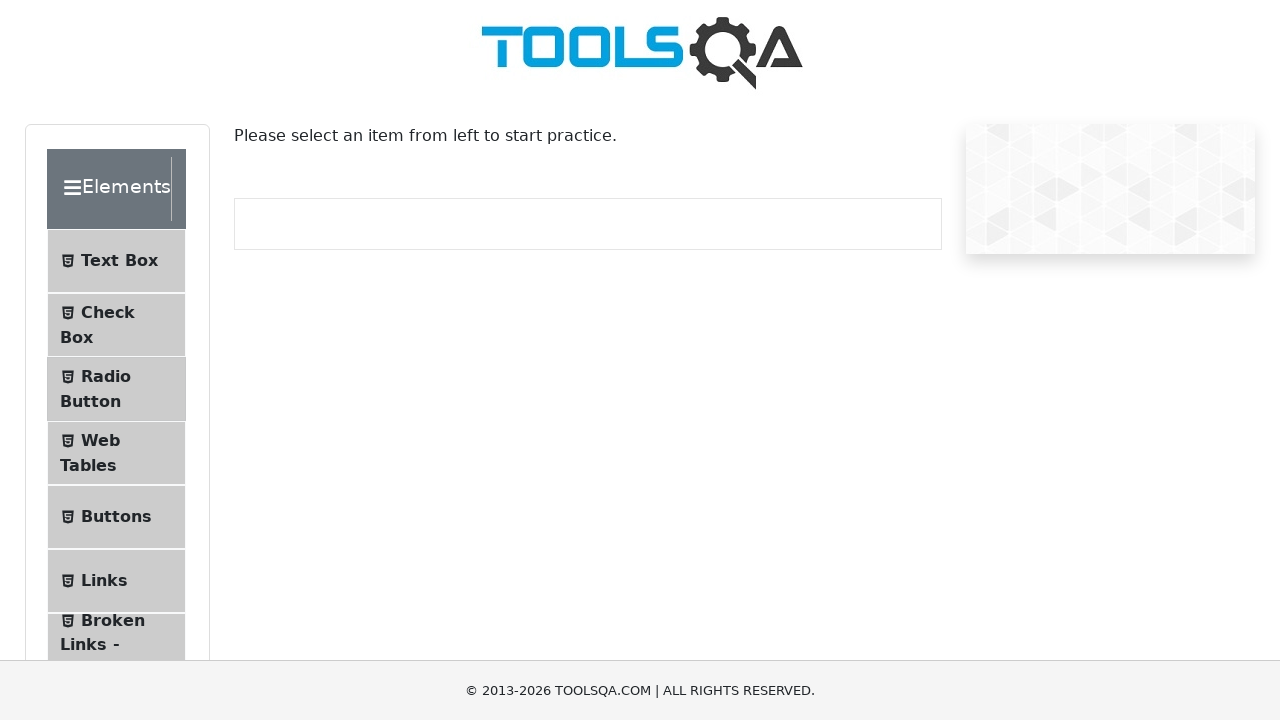

Clicked on element with class 'text' at (119, 261) on .text
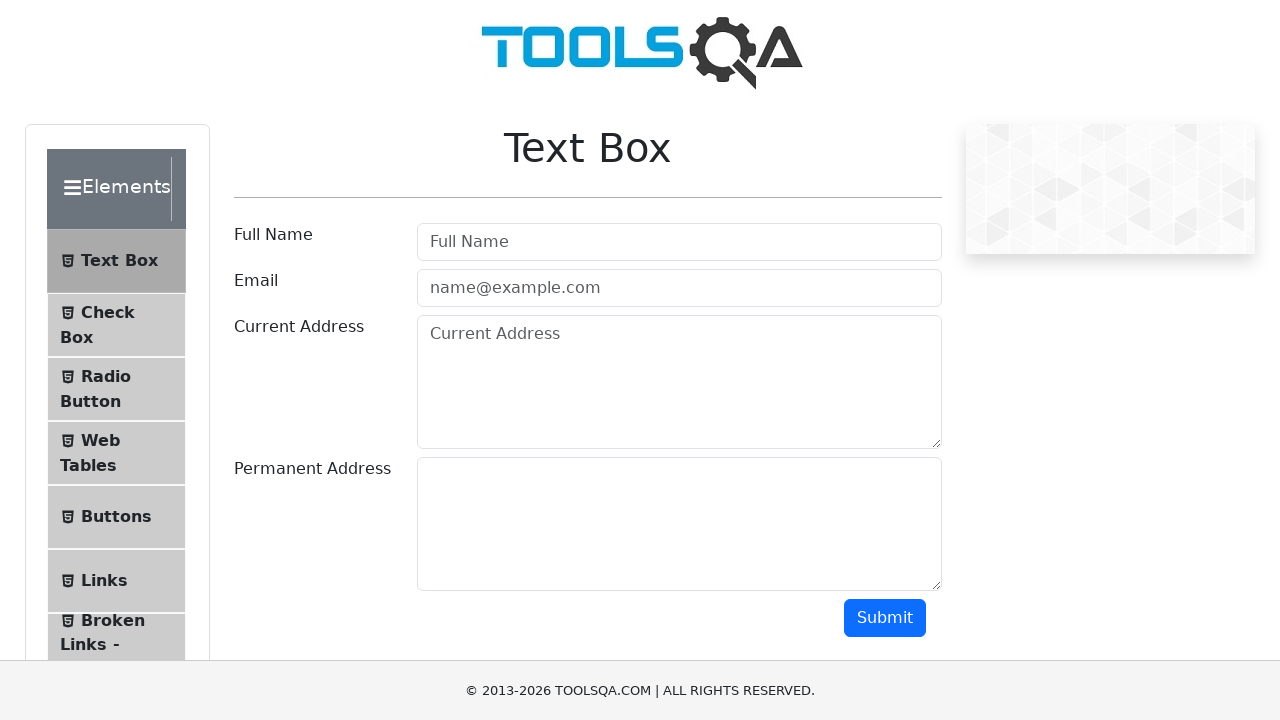

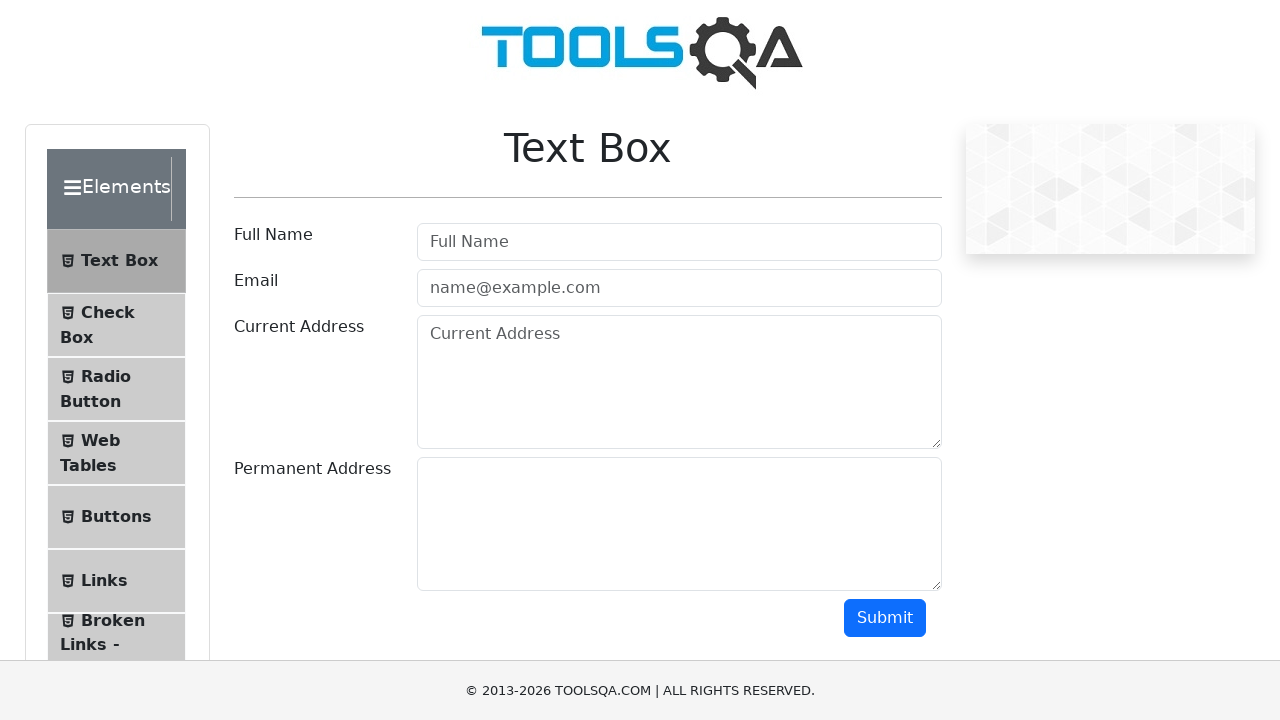